Tests opting out of A/B tests by adding an opt-out cookie after visiting the page, then refreshing to verify the opt-out worked by checking the heading text changes.

Starting URL: http://the-internet.herokuapp.com/abtest

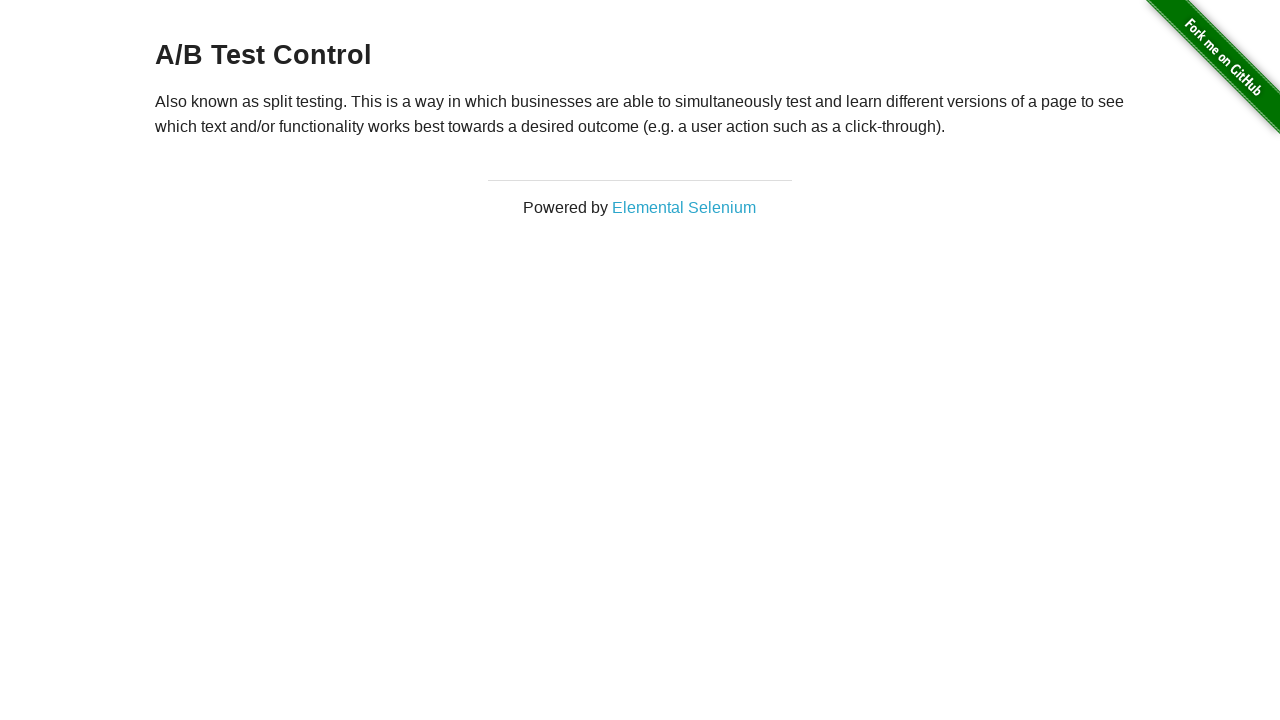

Waited for h3 heading to be present on A/B test page
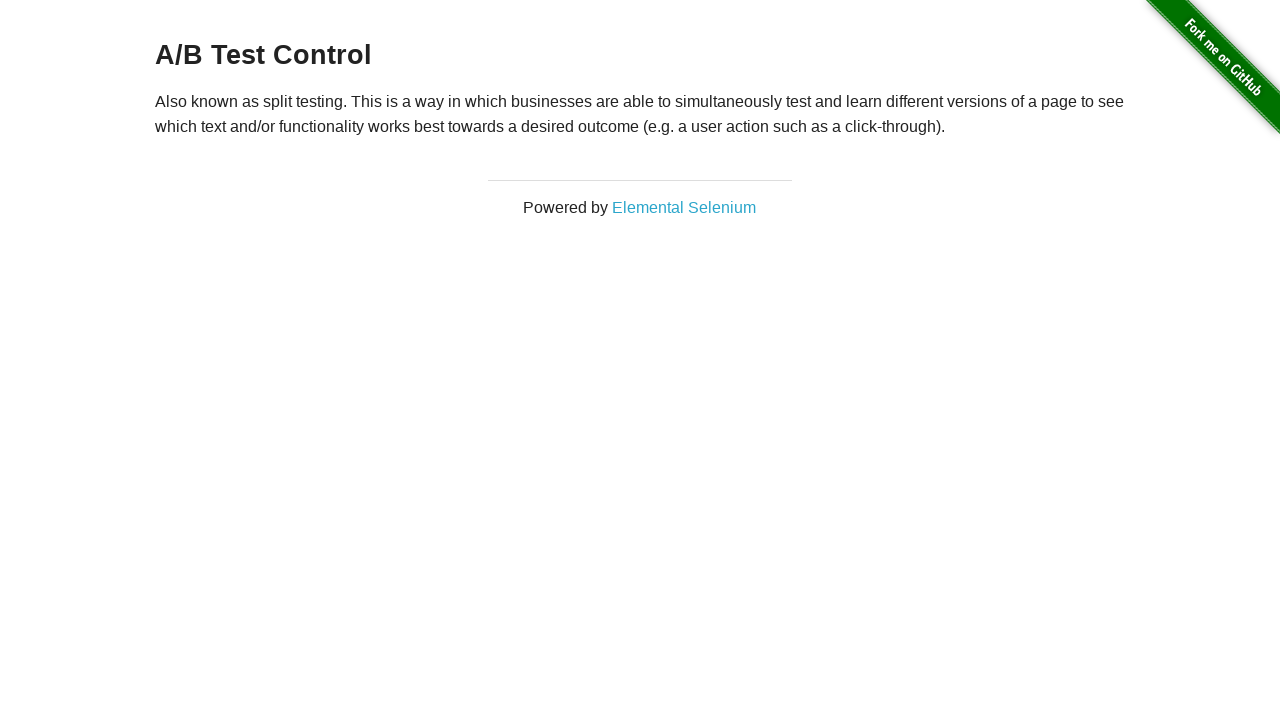

Added optimizelyOptOut cookie to opt out of A/B tests
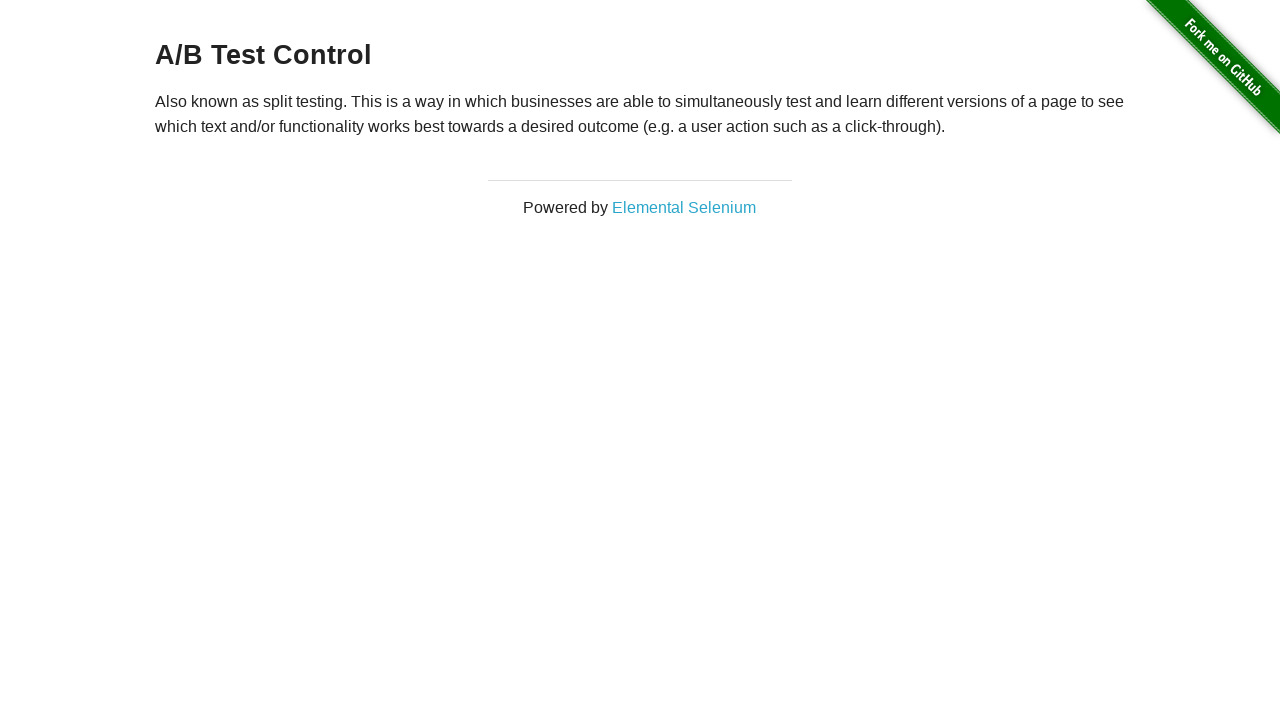

Reloaded page to apply opt-out cookie
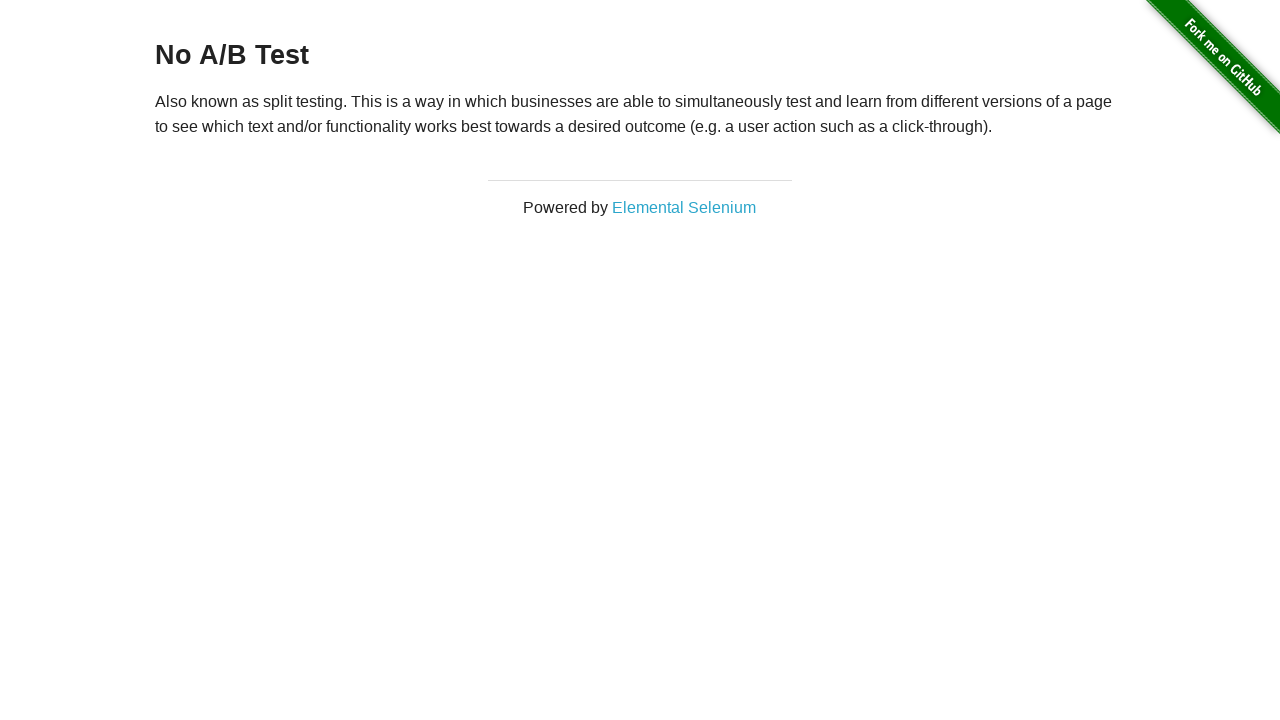

Waited for h3 heading after page reload to verify opt-out took effect
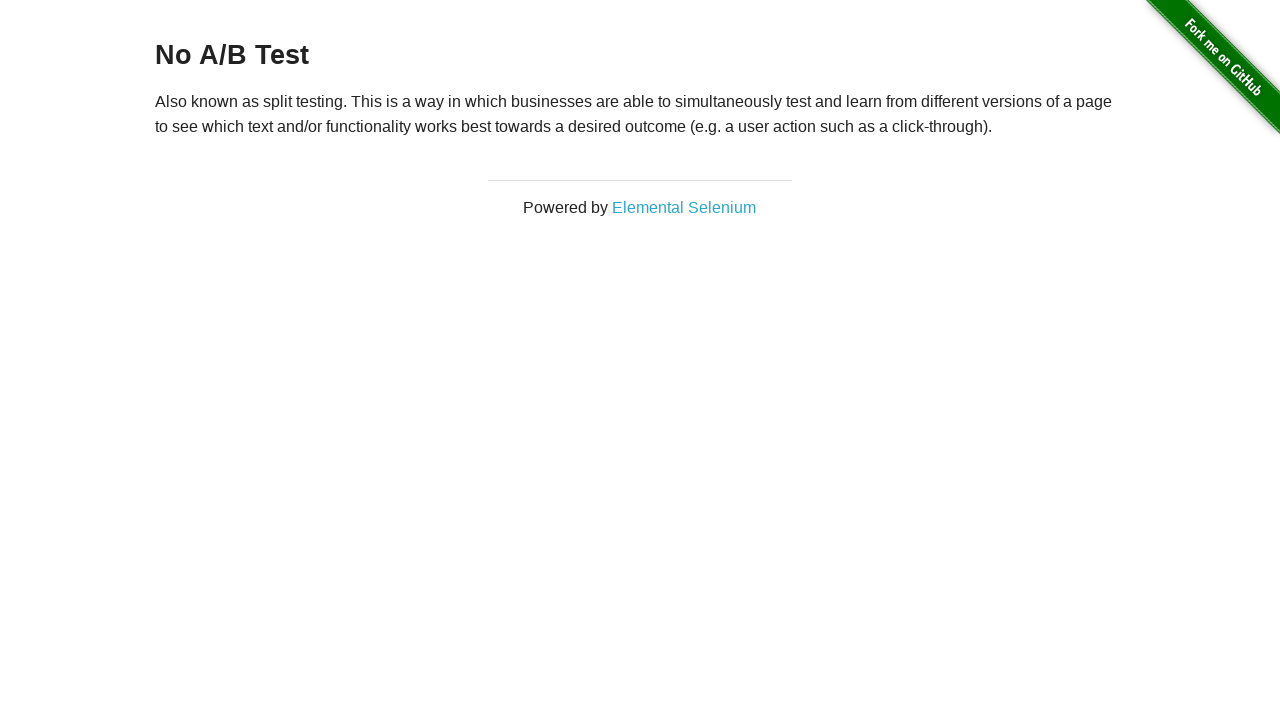

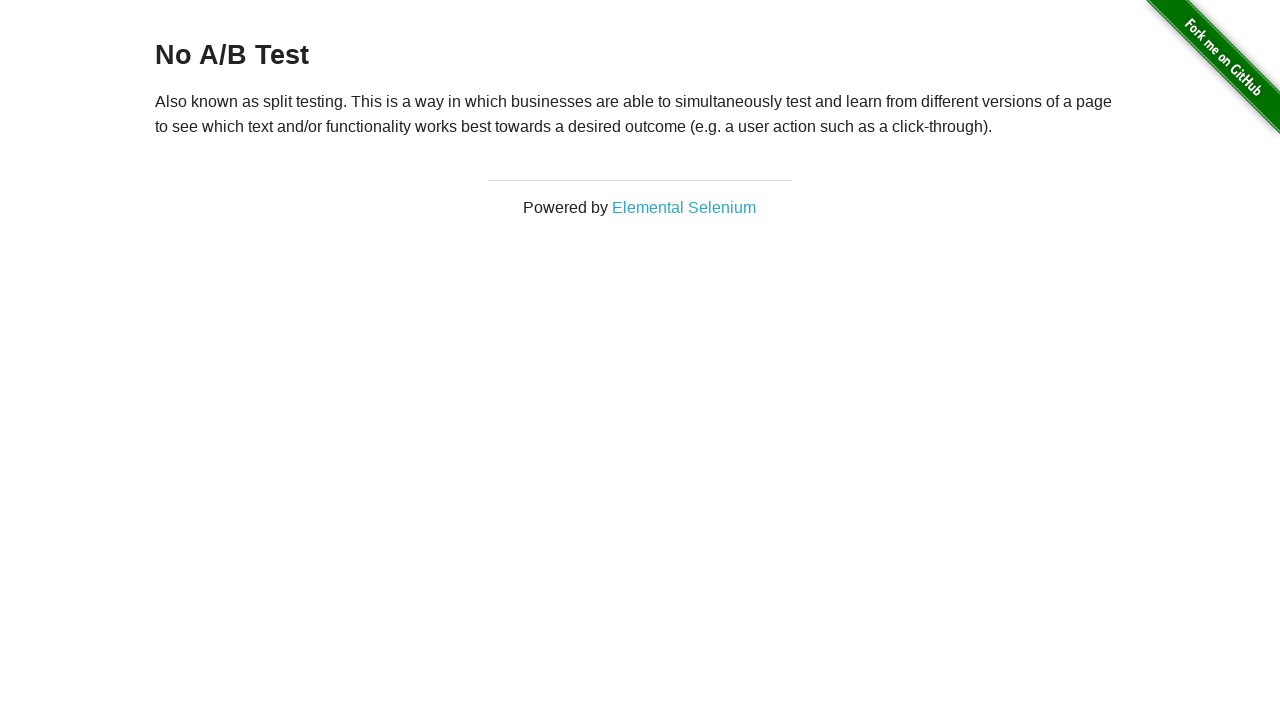